Tests selecting multiple random elements using Ctrl+click and drag selection

Starting URL: https://automationfc.github.io/jquery-selectable/

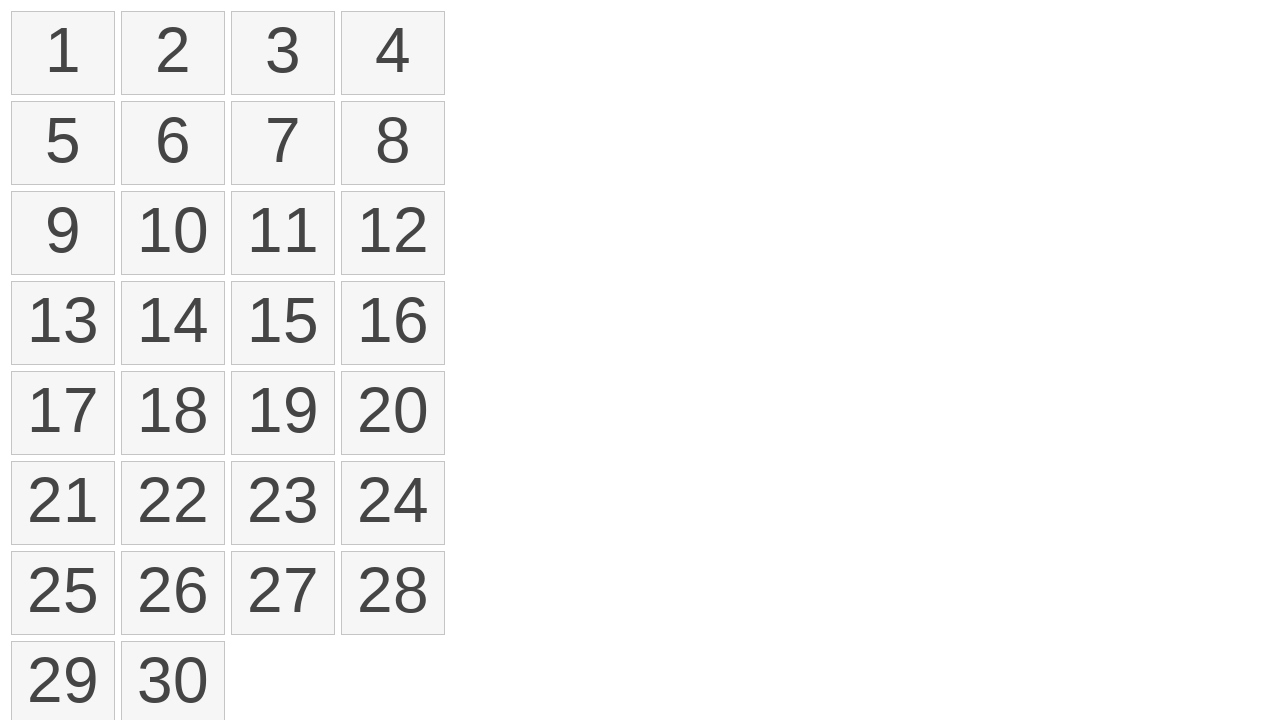

Pressed Control key down for multi-select
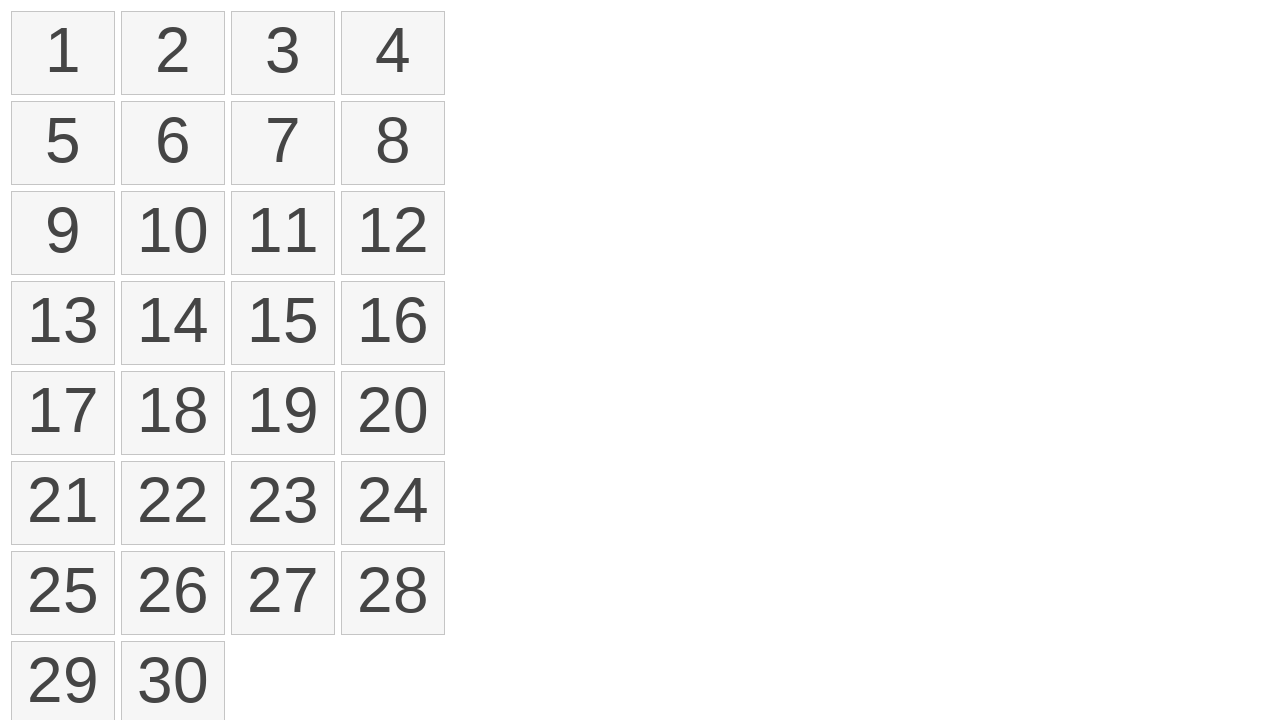

Ctrl+clicked first element at (63, 53) on .ui-state-default:nth-child(1)
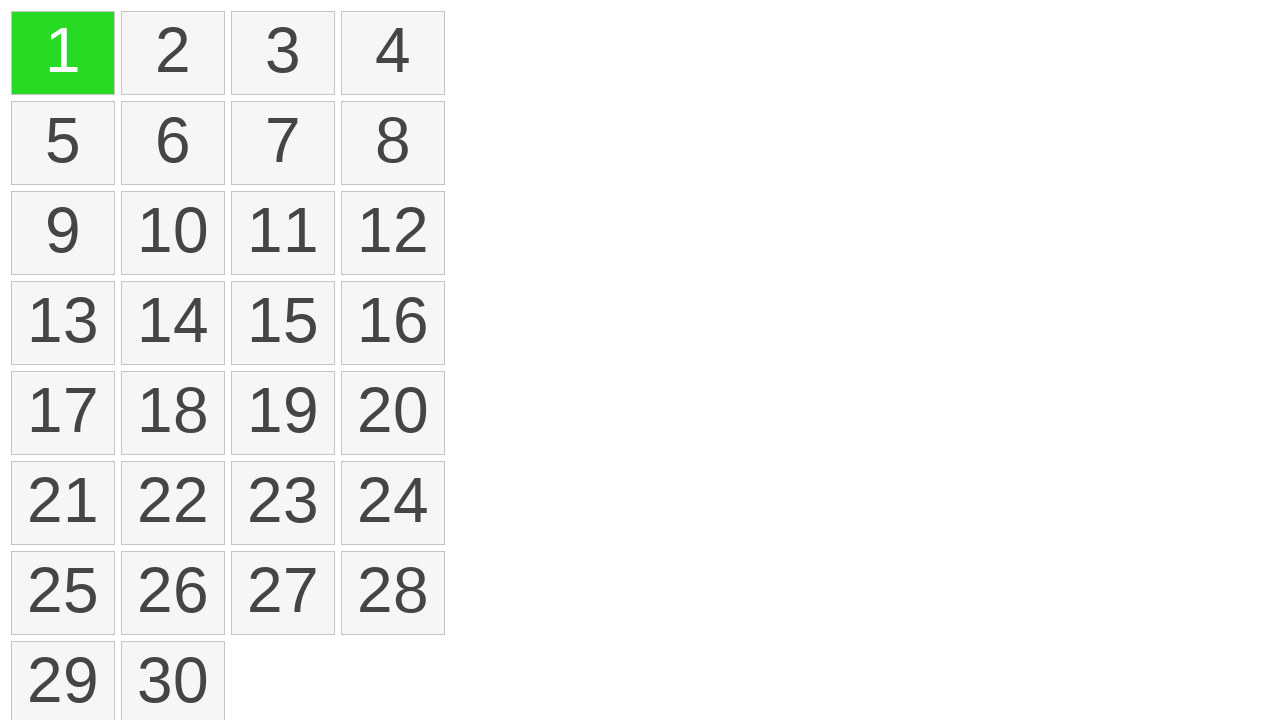

Ctrl+clicked sixth element at (173, 143) on .ui-state-default:nth-child(6)
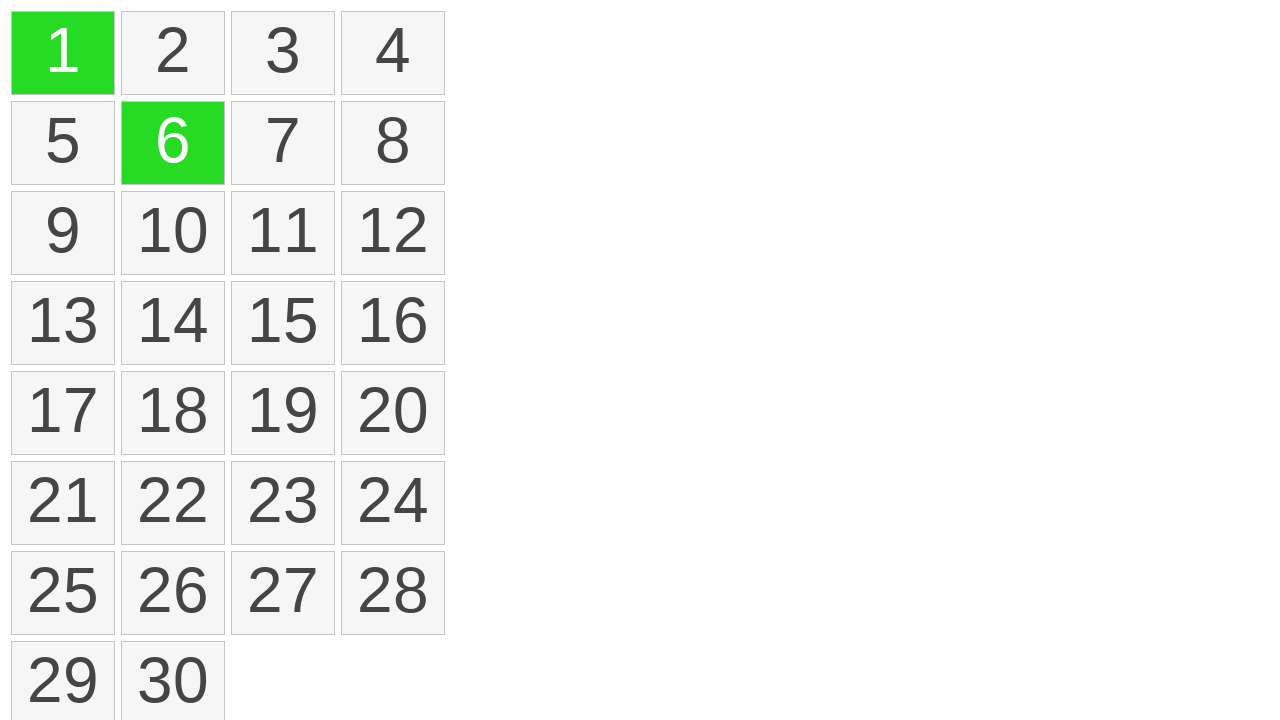

Ctrl+clicked seventh element at (283, 143) on .ui-state-default:nth-child(7)
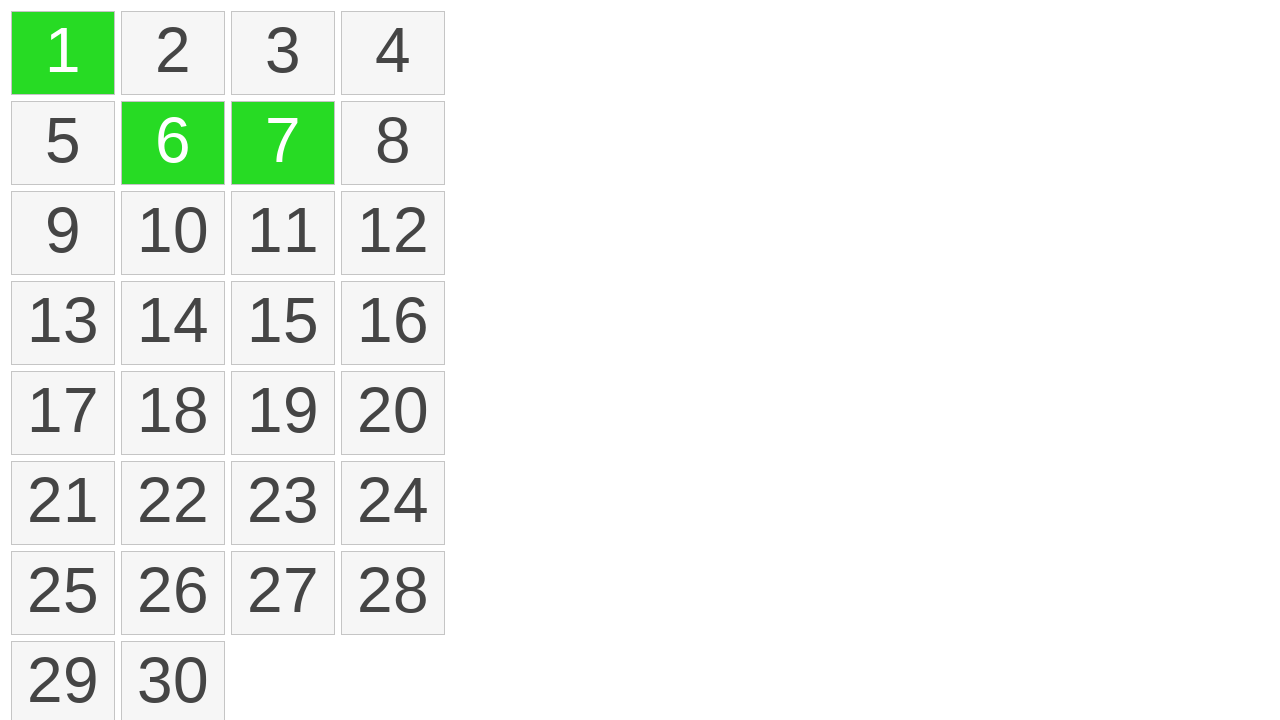

Ctrl+clicked eleventh element at (283, 233) on .ui-state-default:nth-child(11)
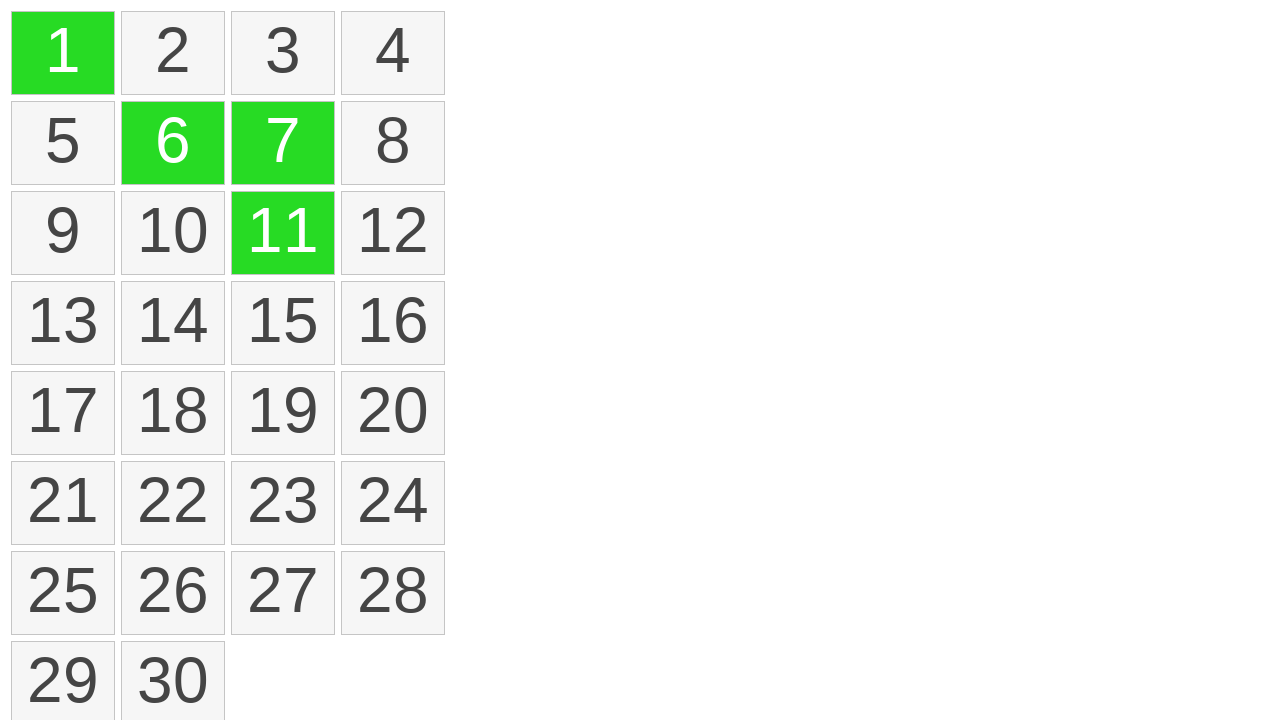

Released Control key
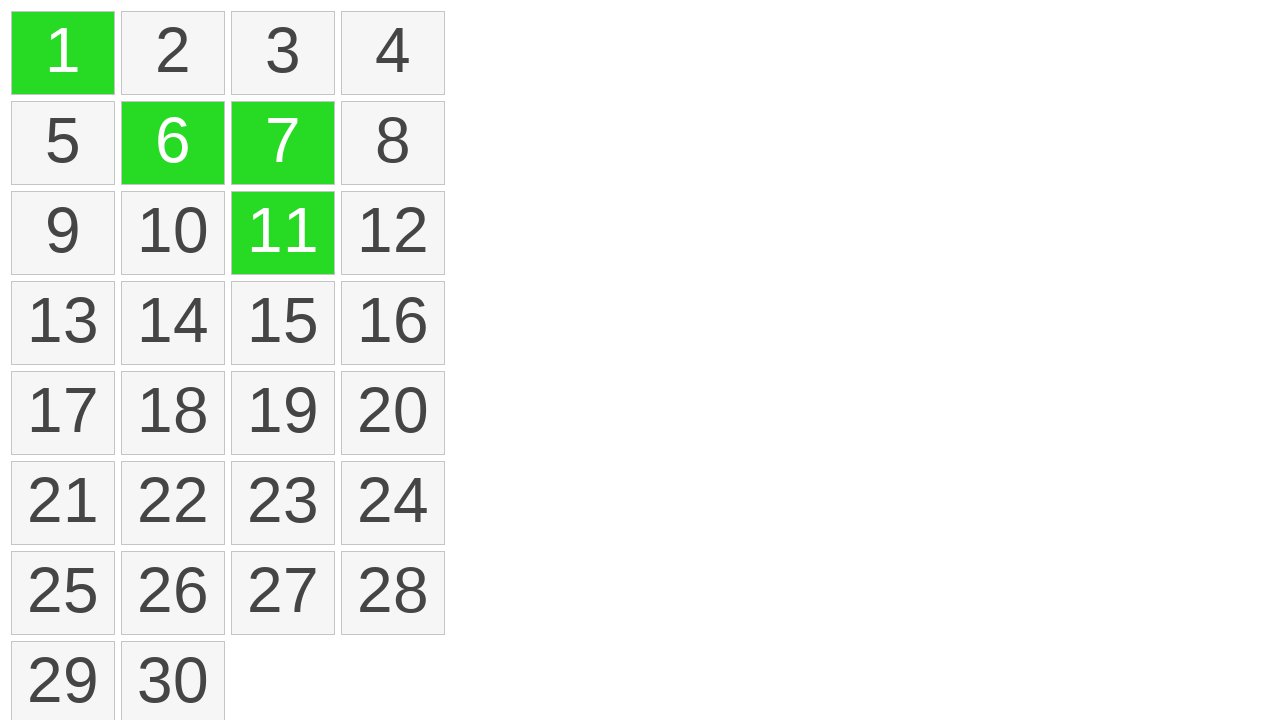

Reloaded page
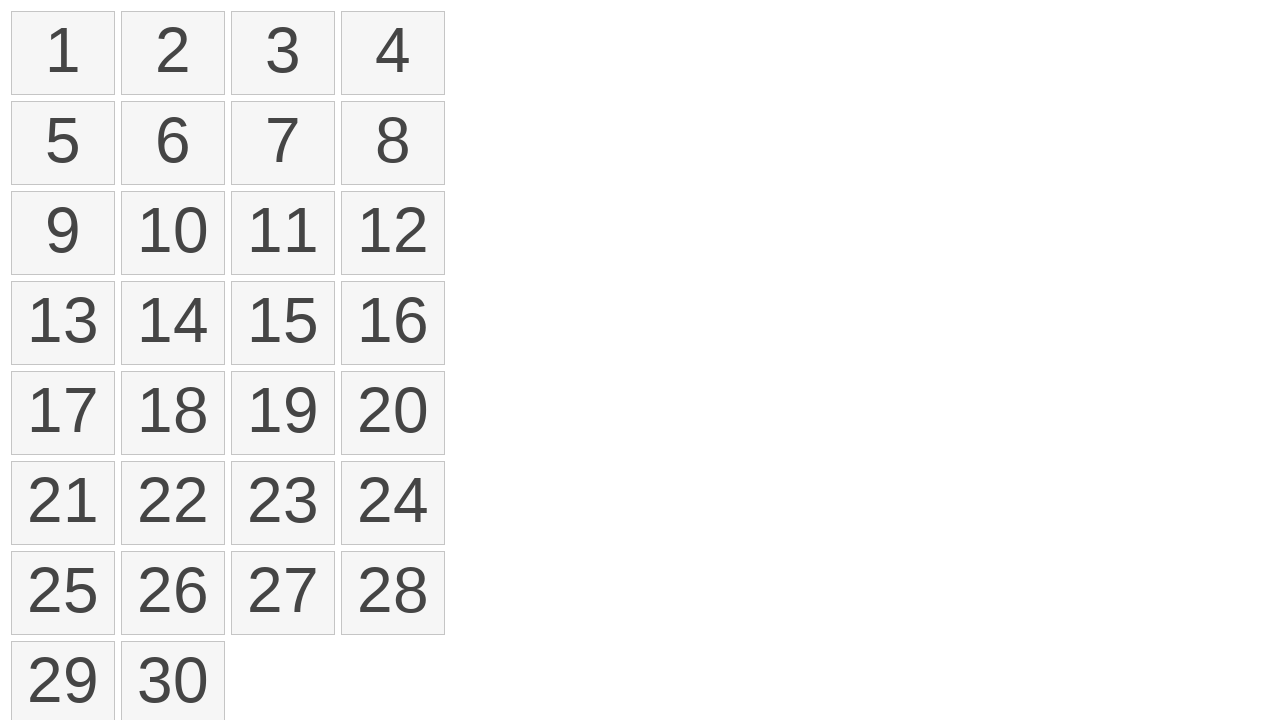

Located all selectable elements
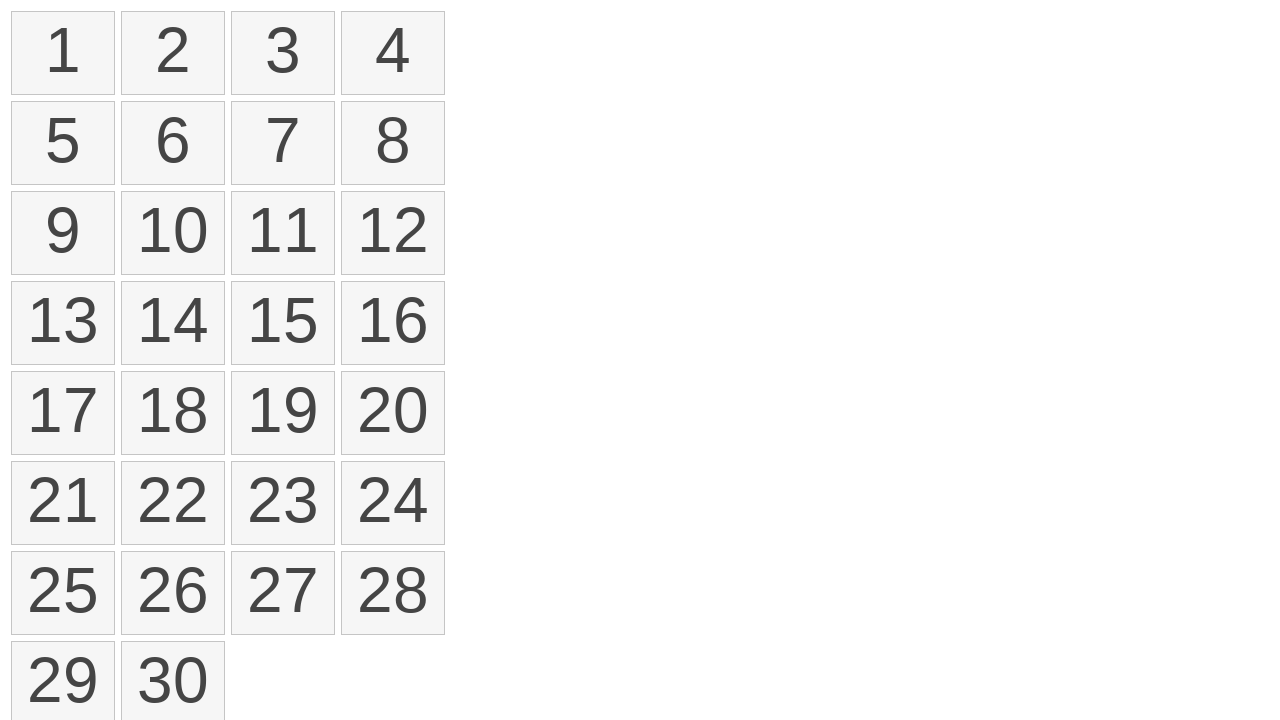

Moved mouse to second element for drag selection at (126, 16)
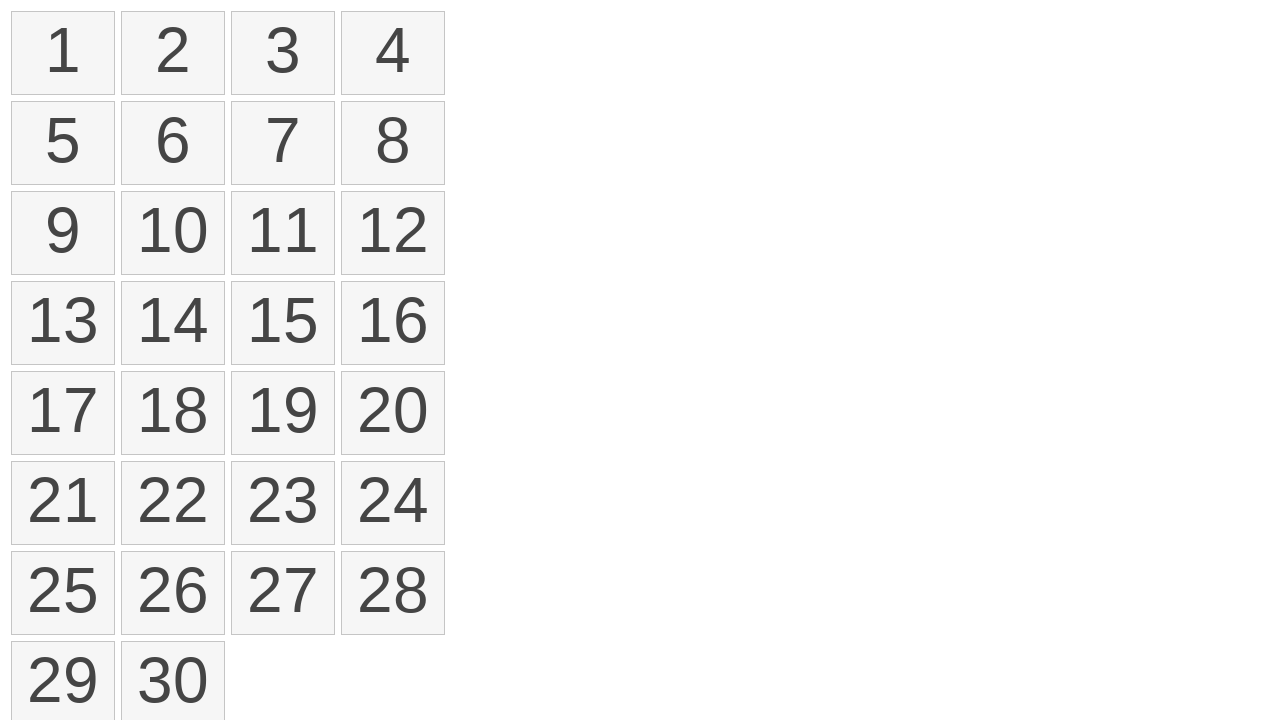

Pressed mouse button down to start drag at (126, 16)
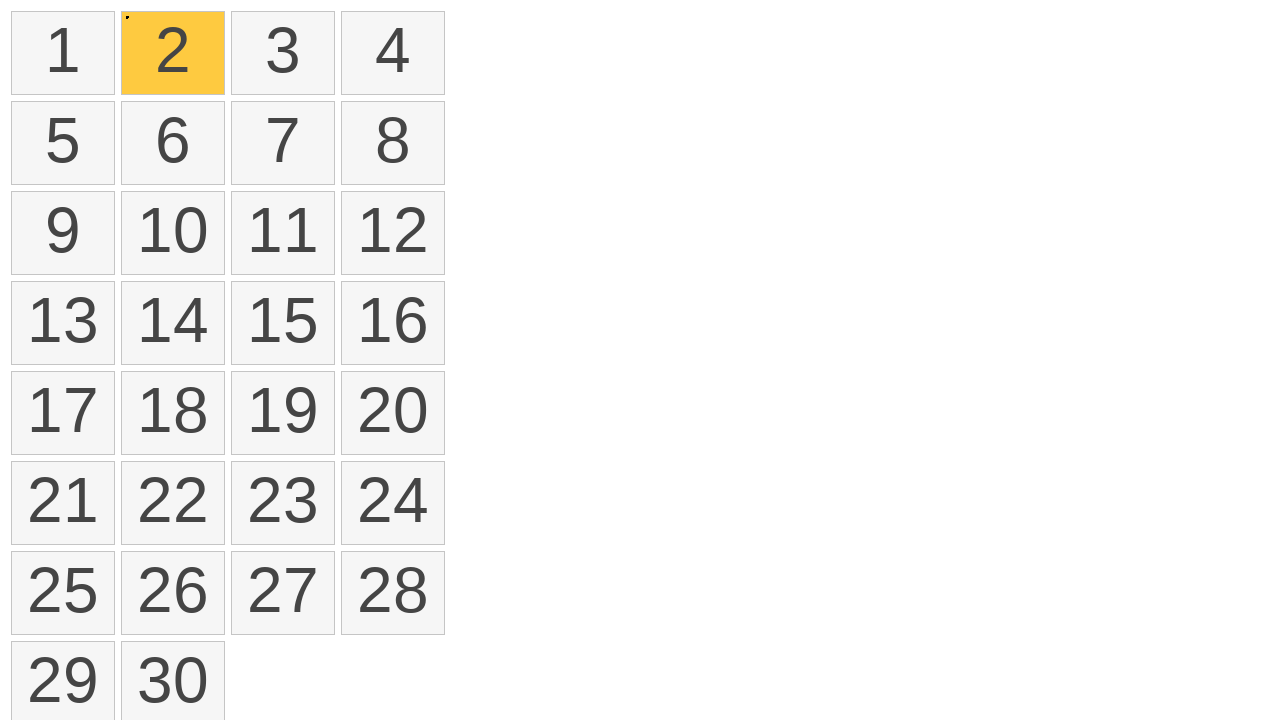

Dragged mouse to twelfth element at (346, 196)
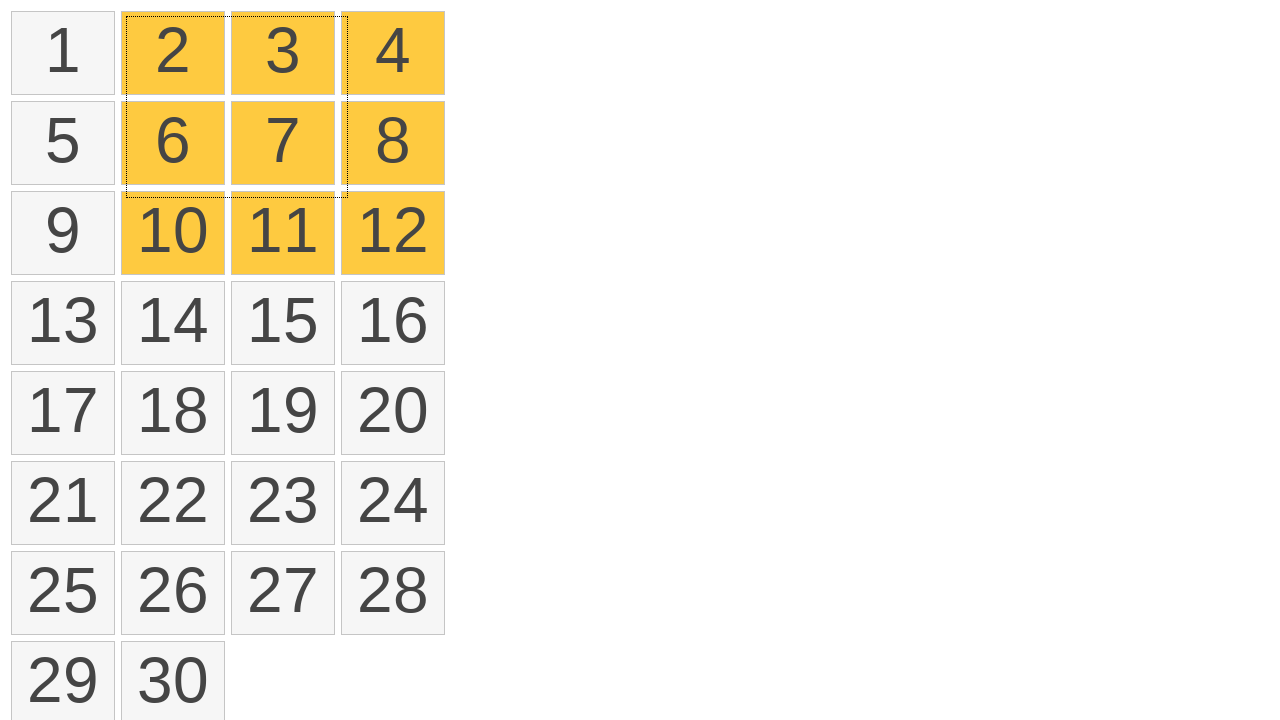

Released mouse button to complete drag selection at (346, 196)
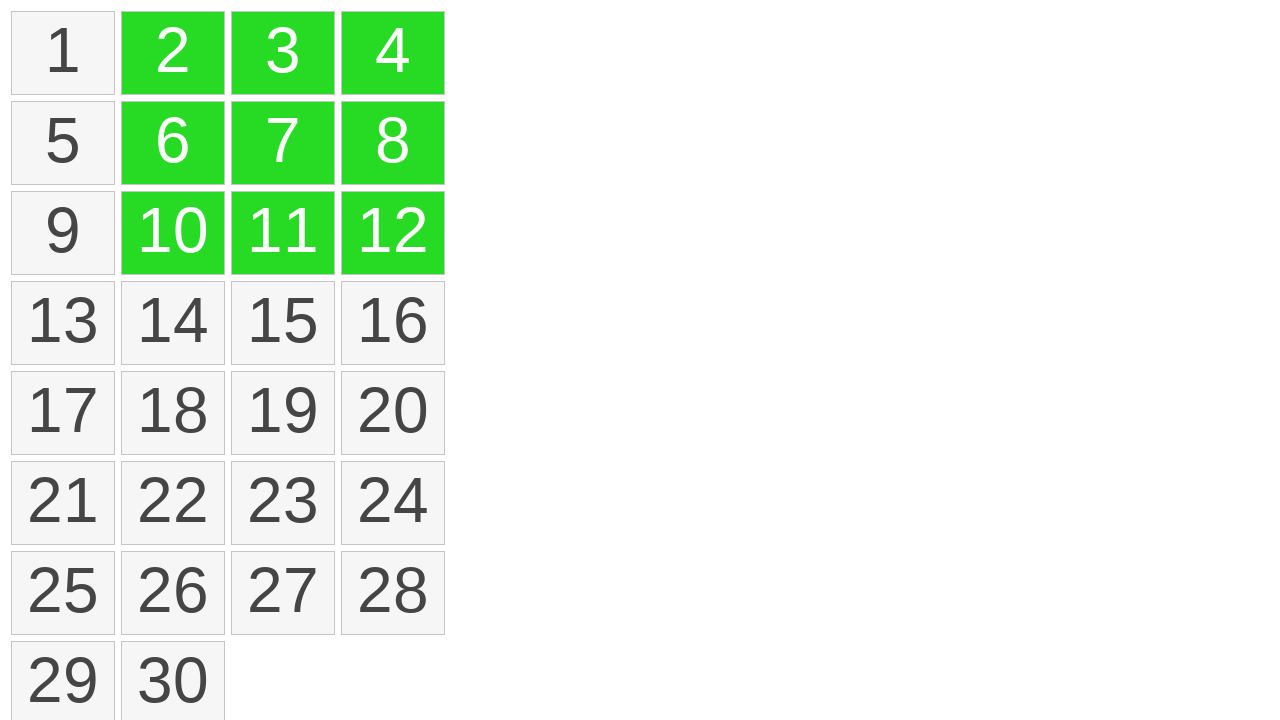

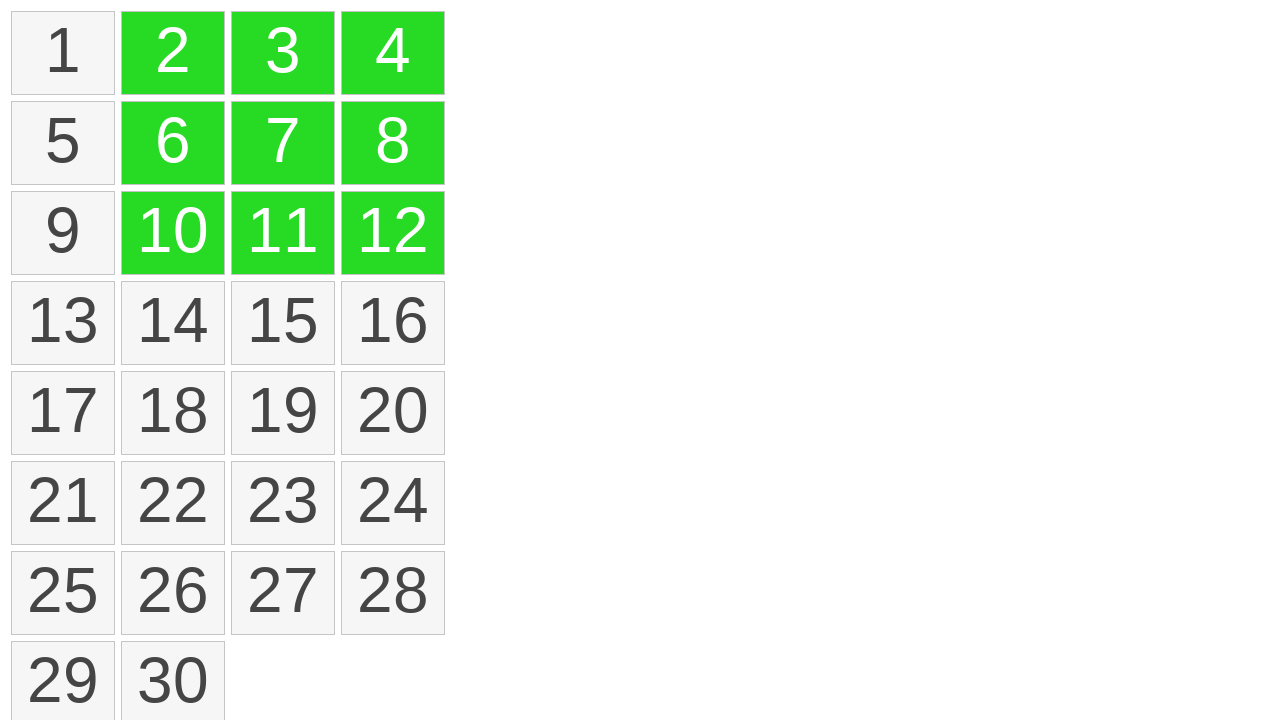